Tests the sixth FAQ accordion item about charger delivery by clicking it and verifying the expanded text content

Starting URL: https://qa-scooter.praktikum-services.ru/

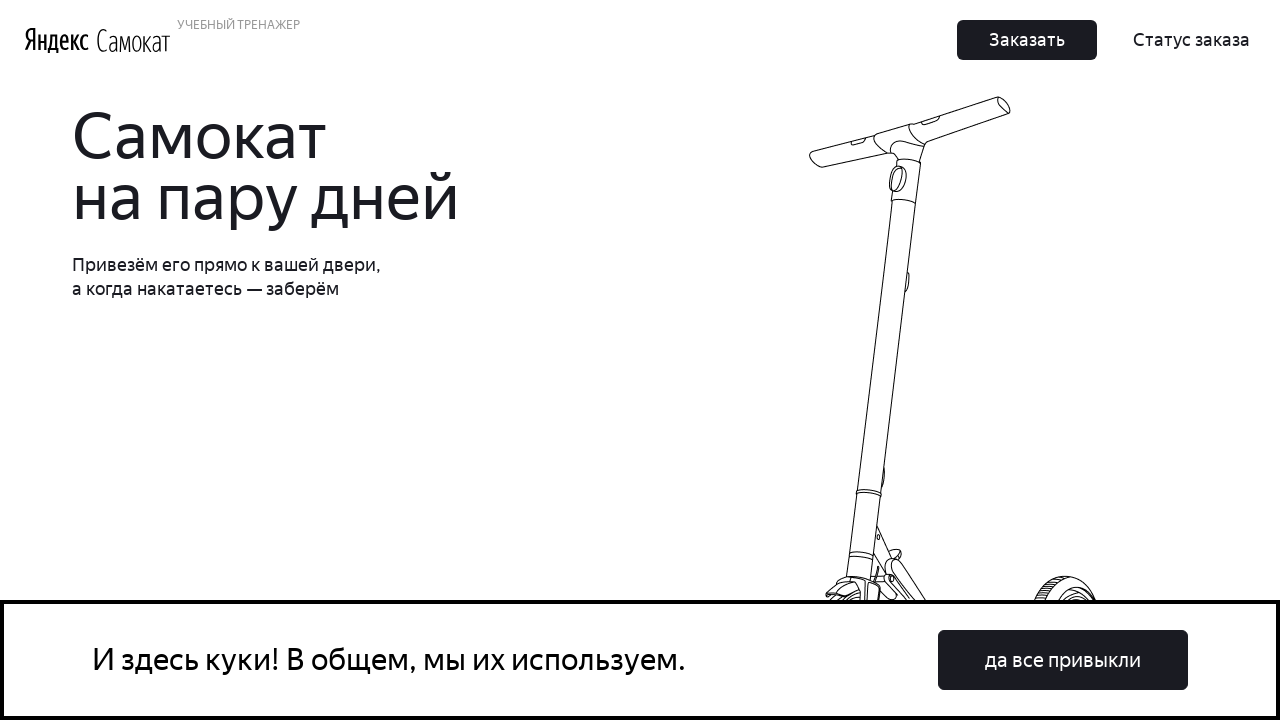

Scrolled to FAQ section heading 7
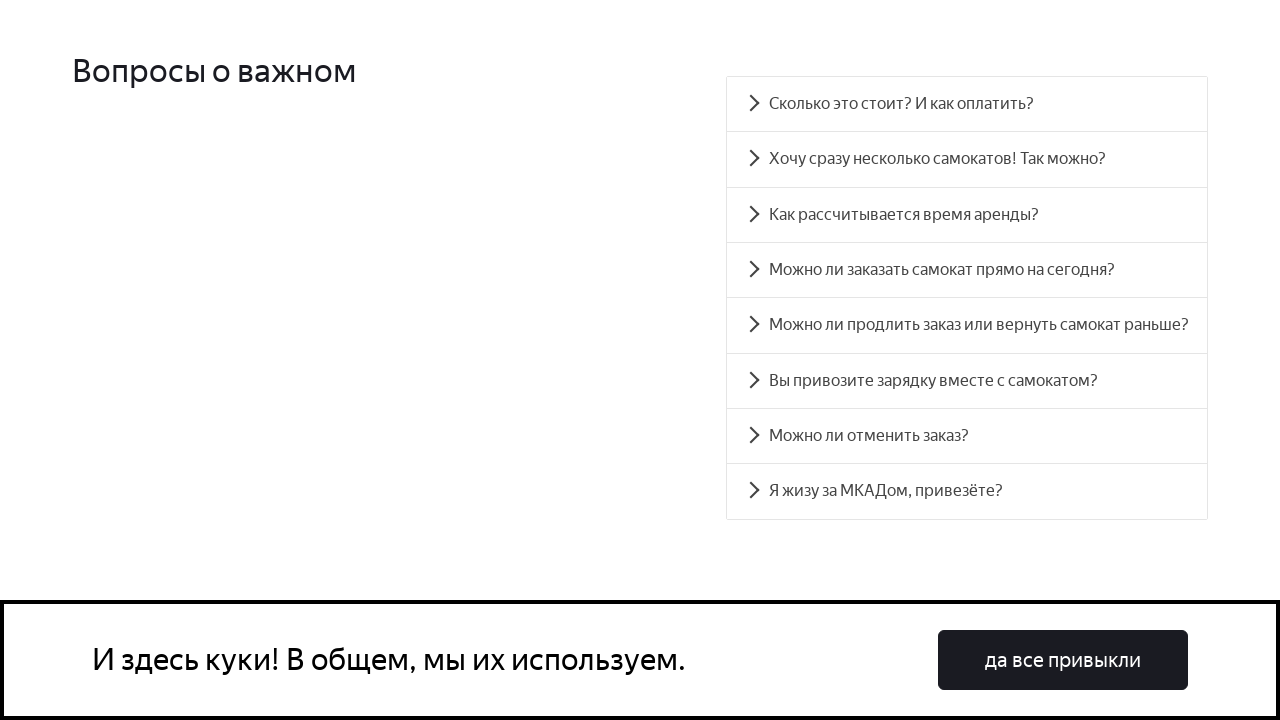

Clicked on sixth FAQ accordion item about charger delivery at (967, 381) on #accordion__heading-5
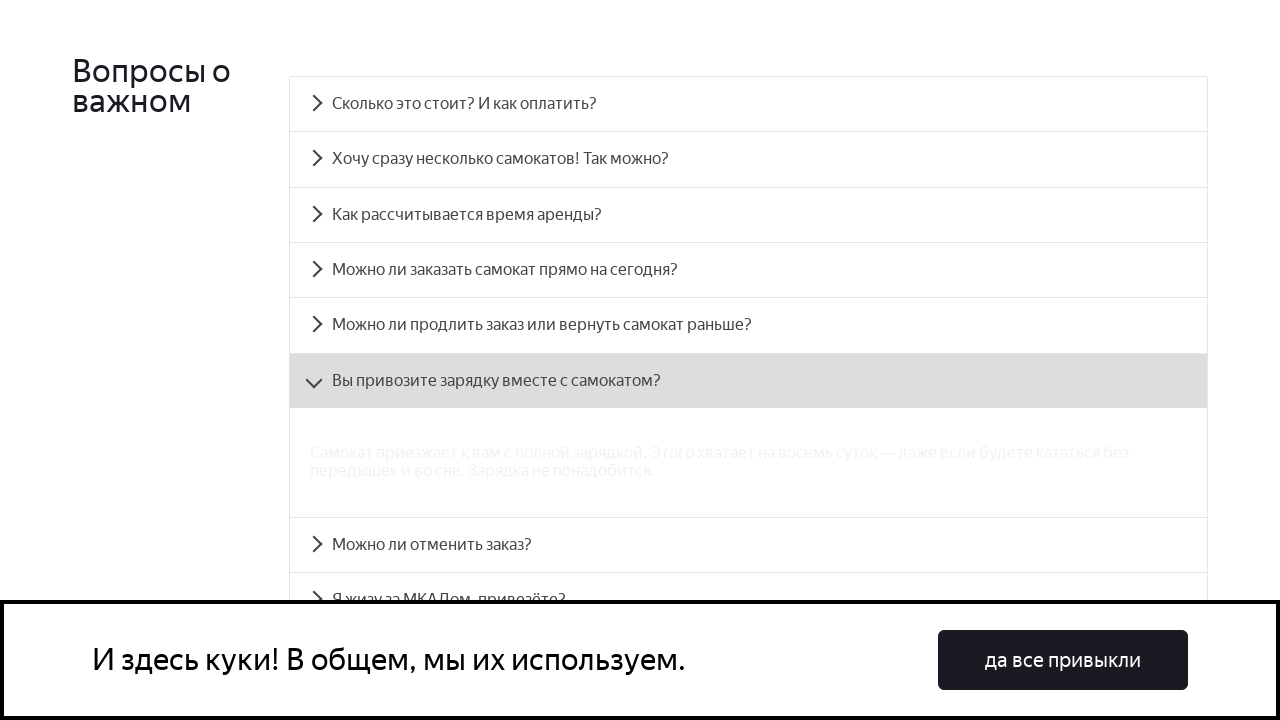

Accordion panel expanded and text content is now visible
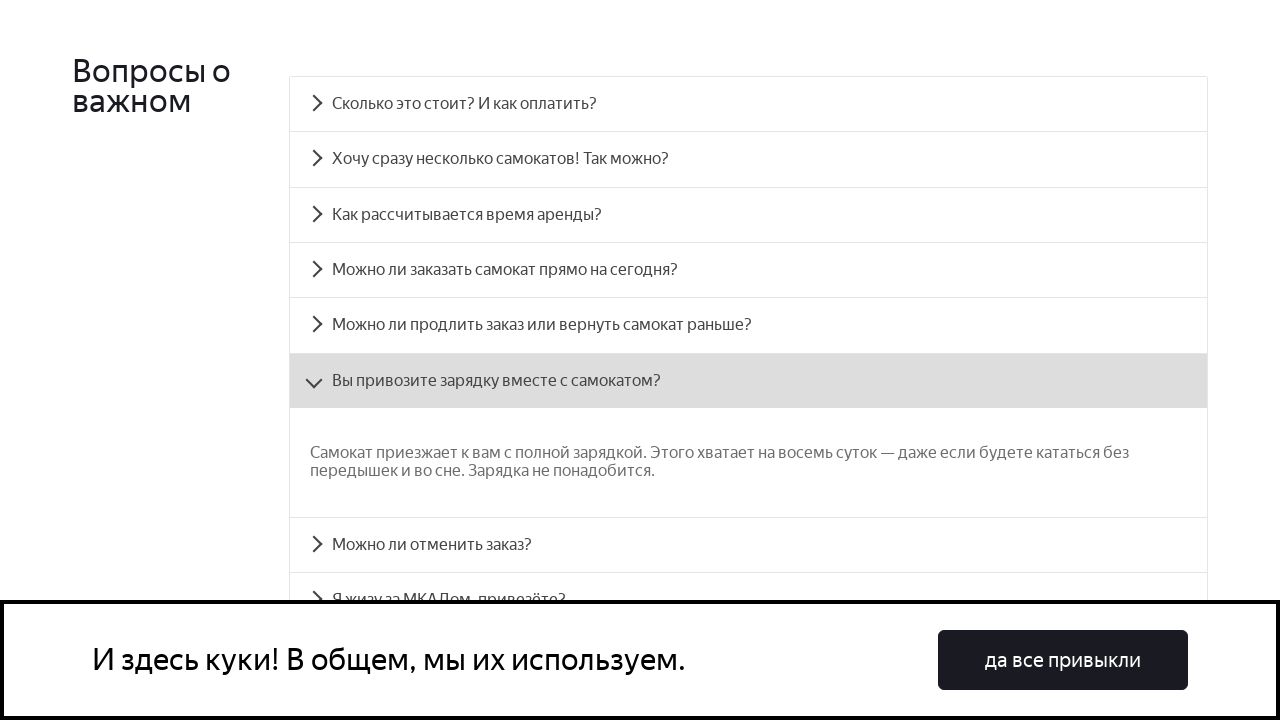

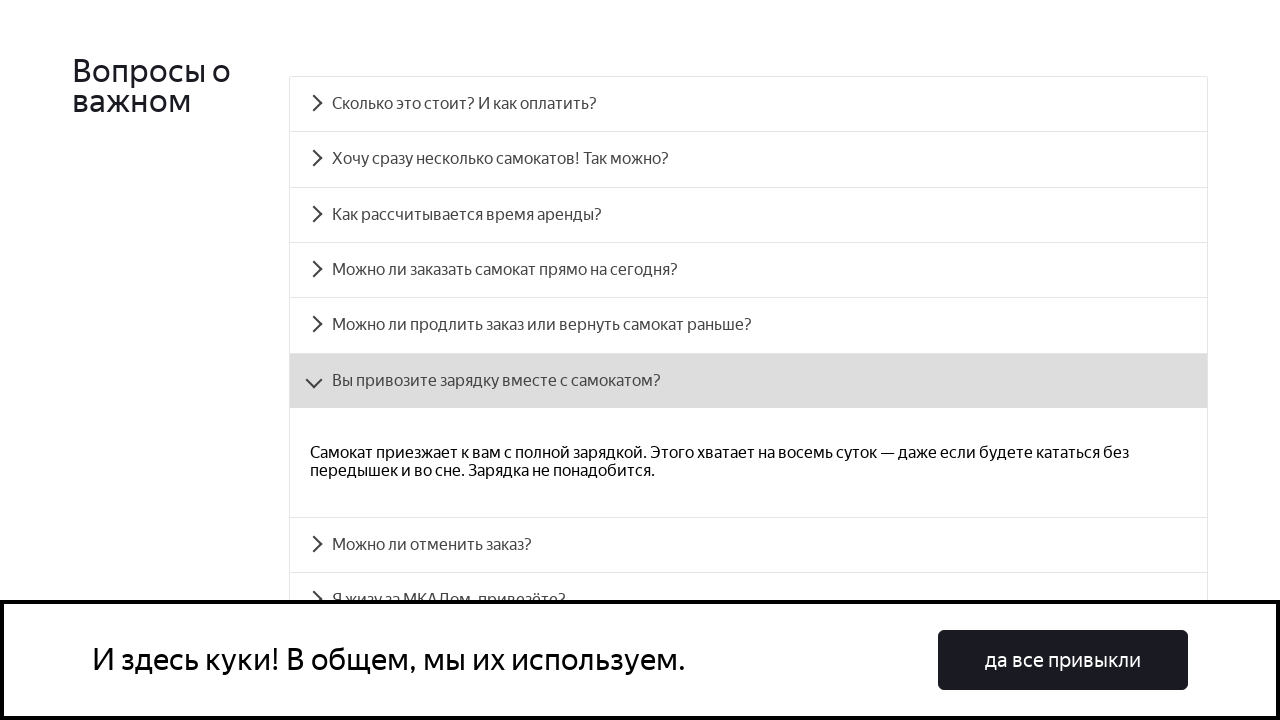